Tests the green loading button using implicit waits, clicking the button and verifying the transition through loading states to success.

Starting URL: https://uljanovs.github.io/site/examples/loading_color

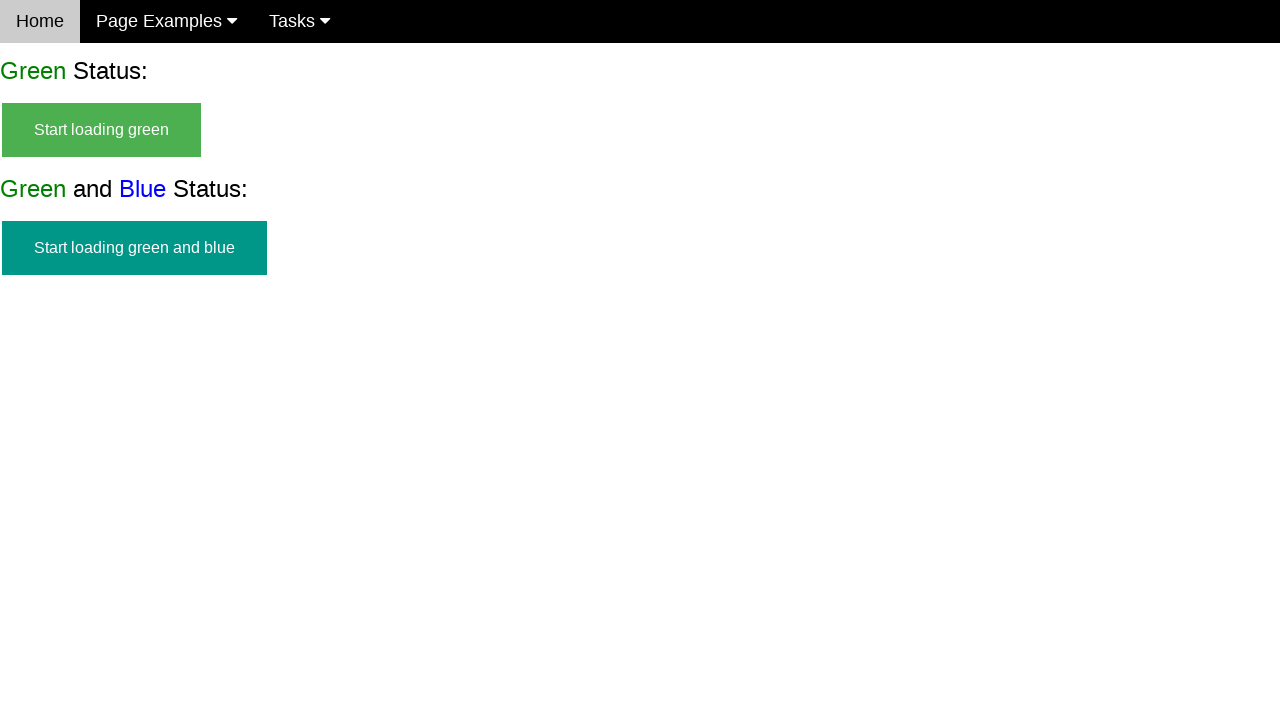

Start green button is now visible
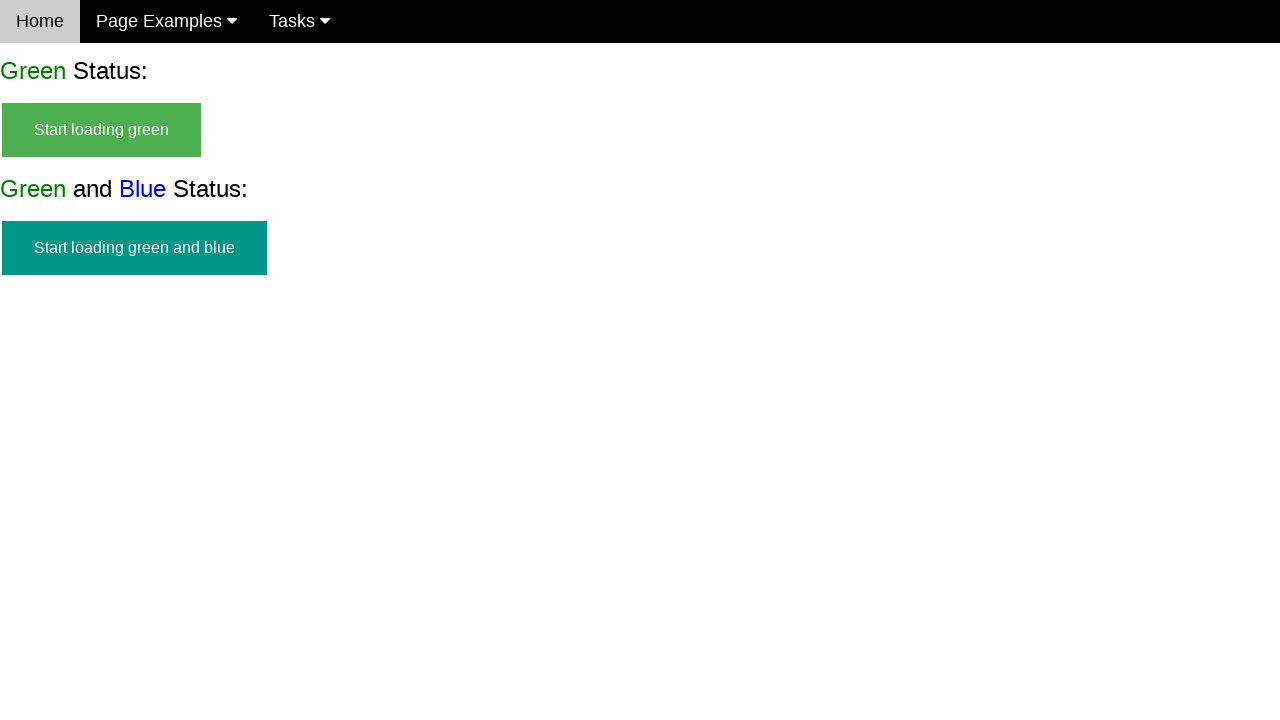

Clicked the start green button to initiate loading at (102, 130) on #start_green
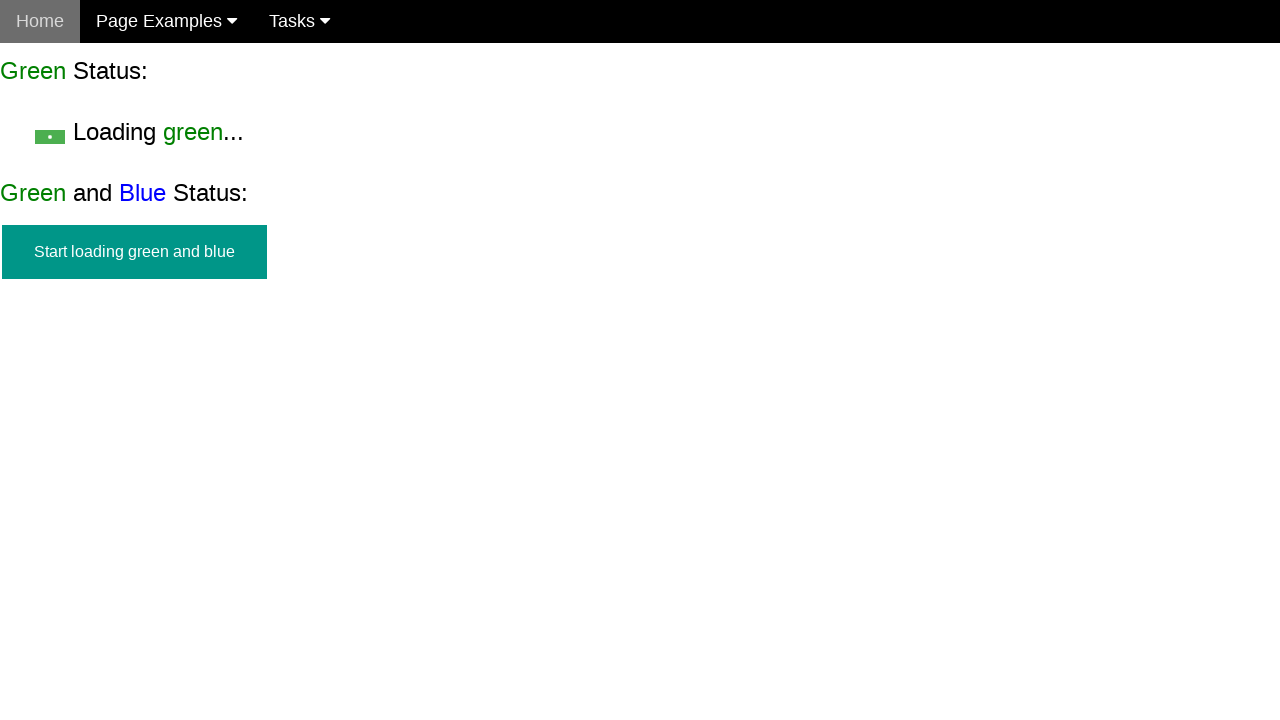

Loading state appeared with green loading indicator
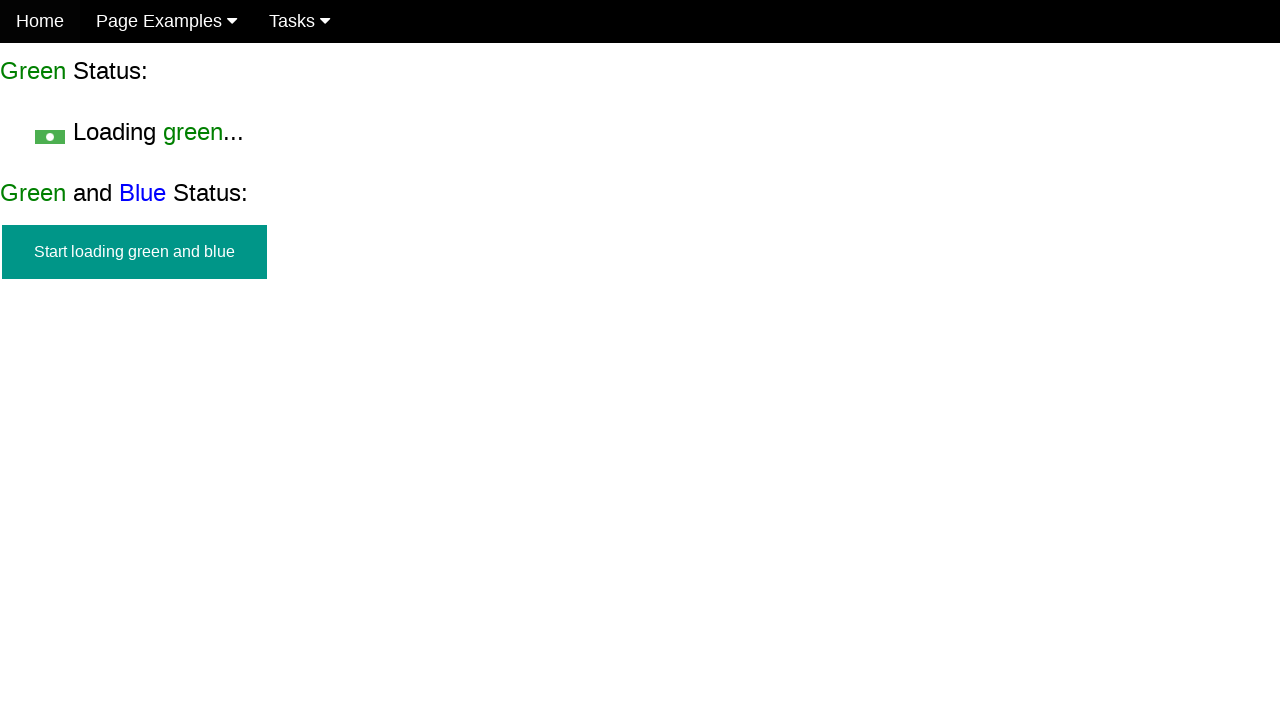

Button transitioned to success state with finish green indicator
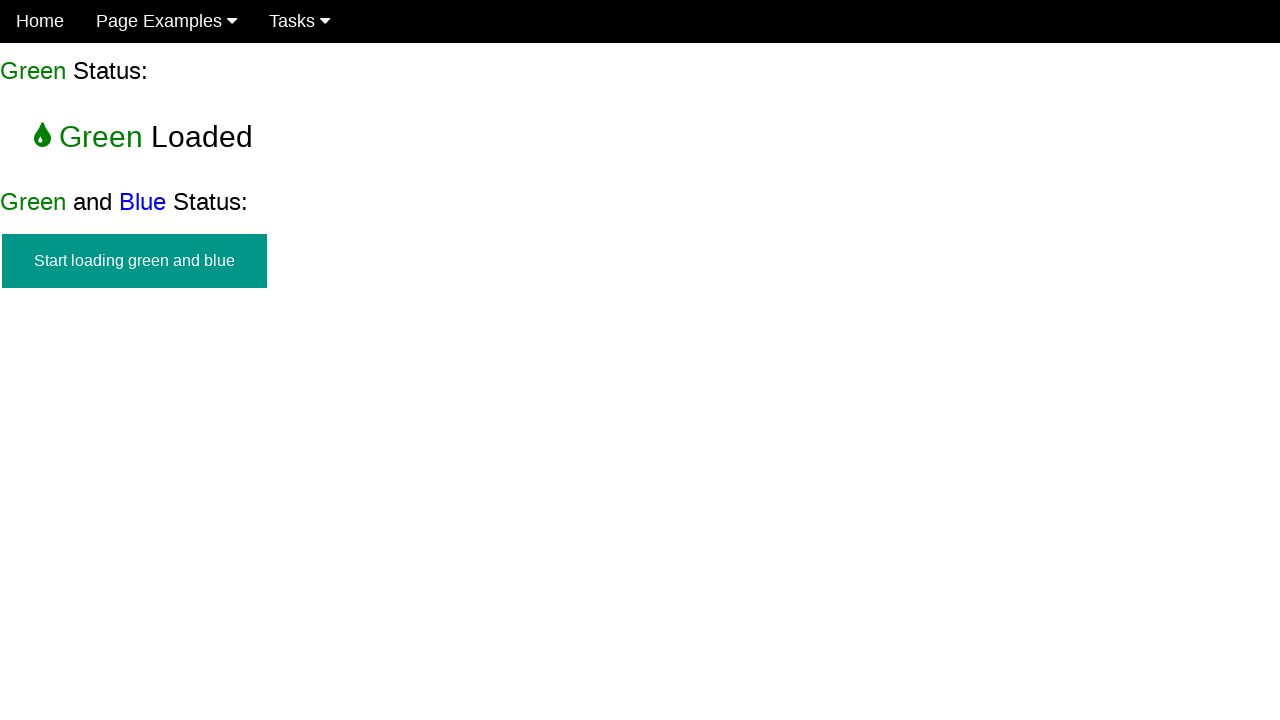

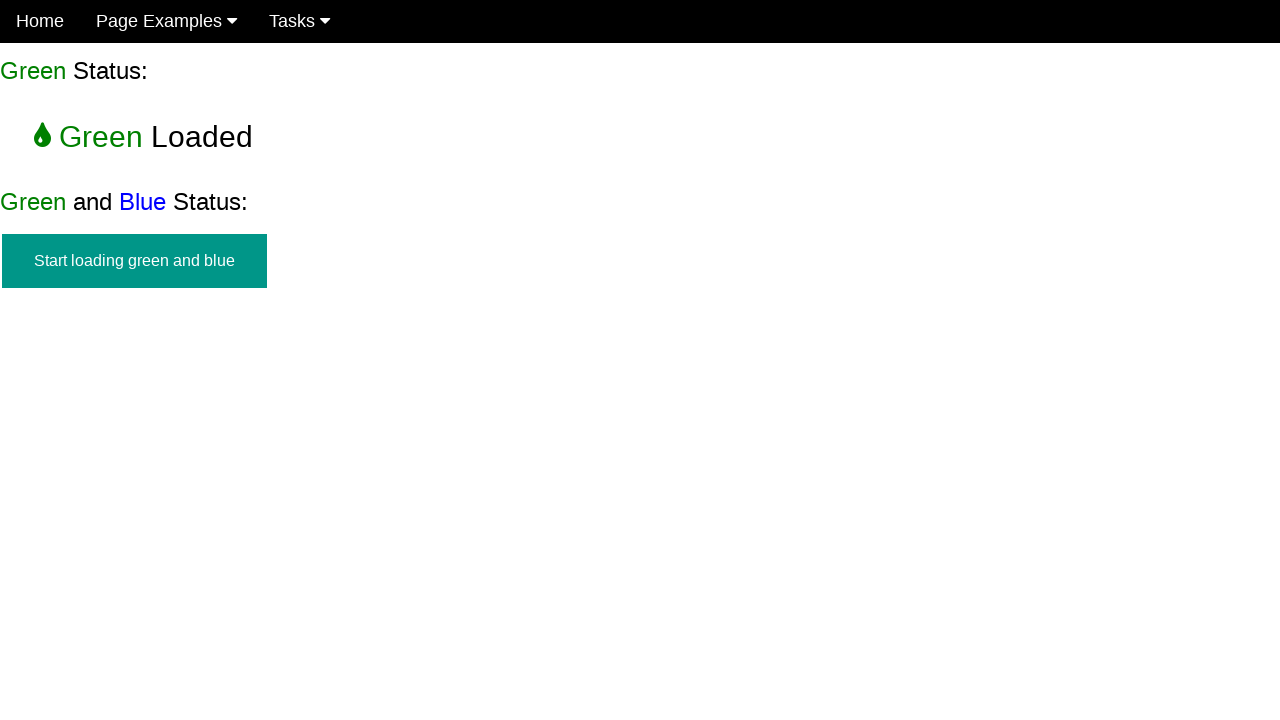